Navigates to the Mumbai Indians cricket team website and verifies the page loads successfully

Starting URL: https://www.mumbaiindians.com/

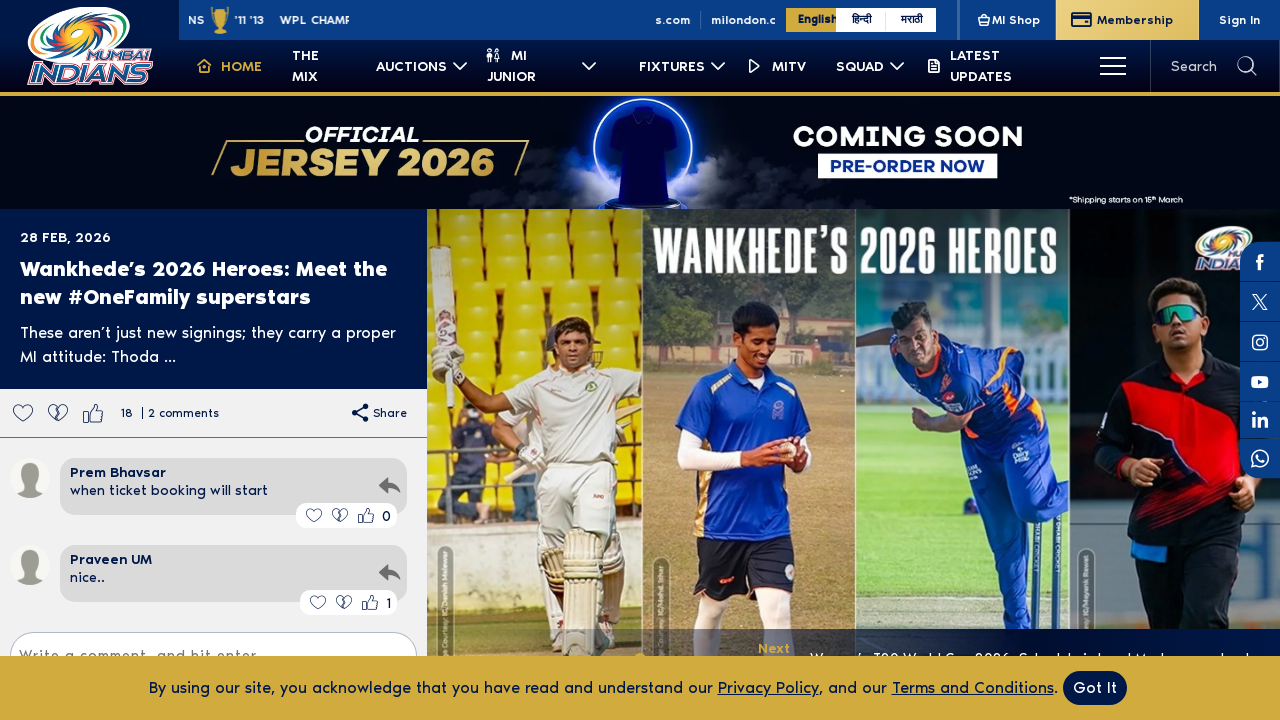

Navigated to Mumbai Indians cricket team website
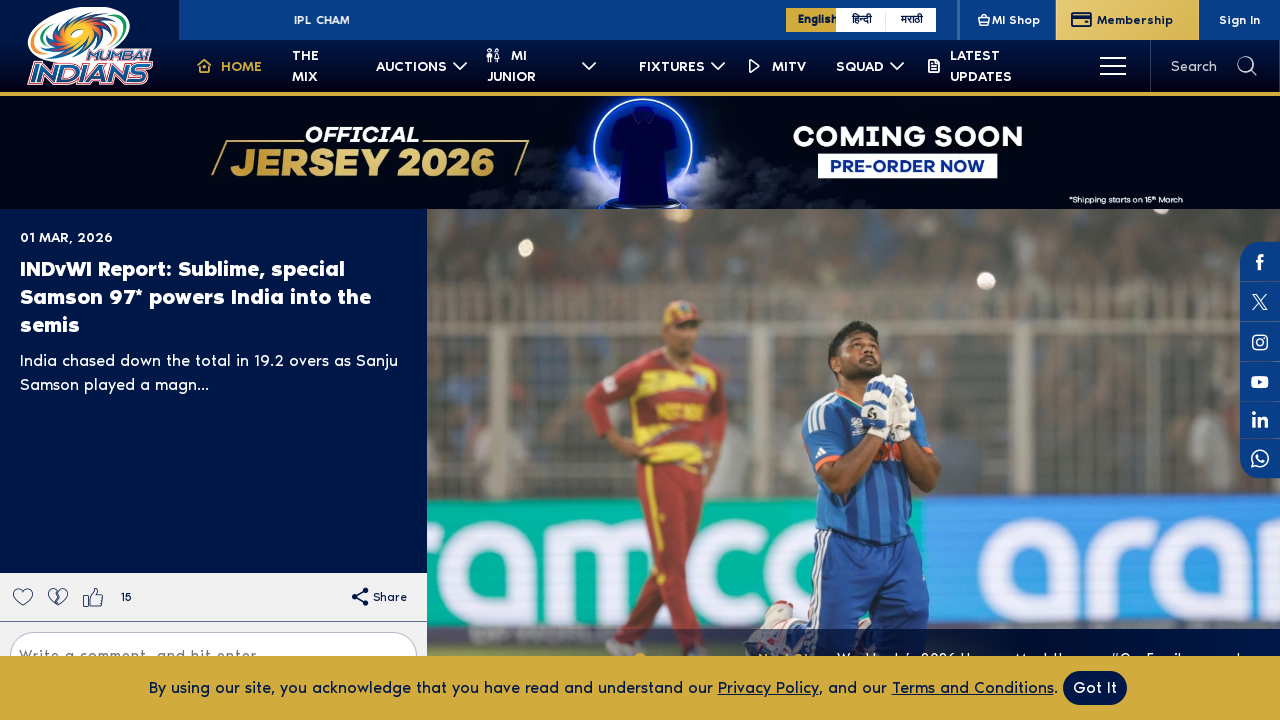

Page DOM content loaded successfully
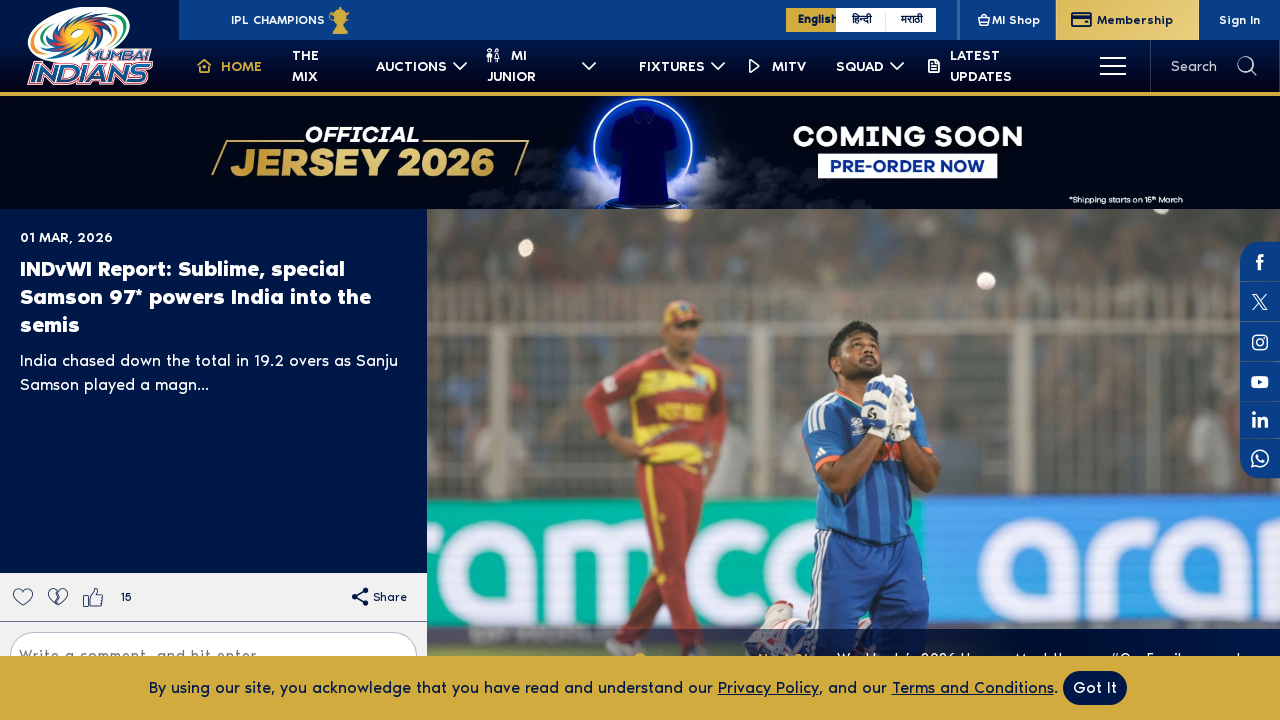

Verified page has a title - page loaded successfully
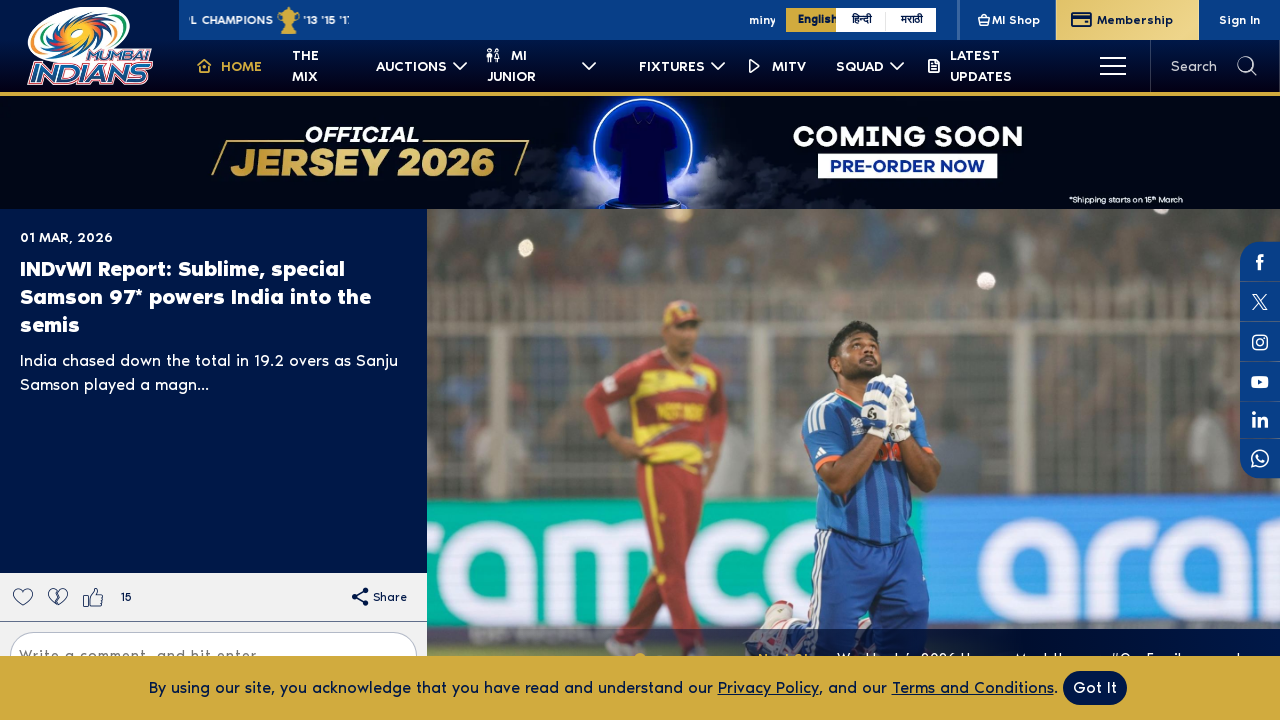

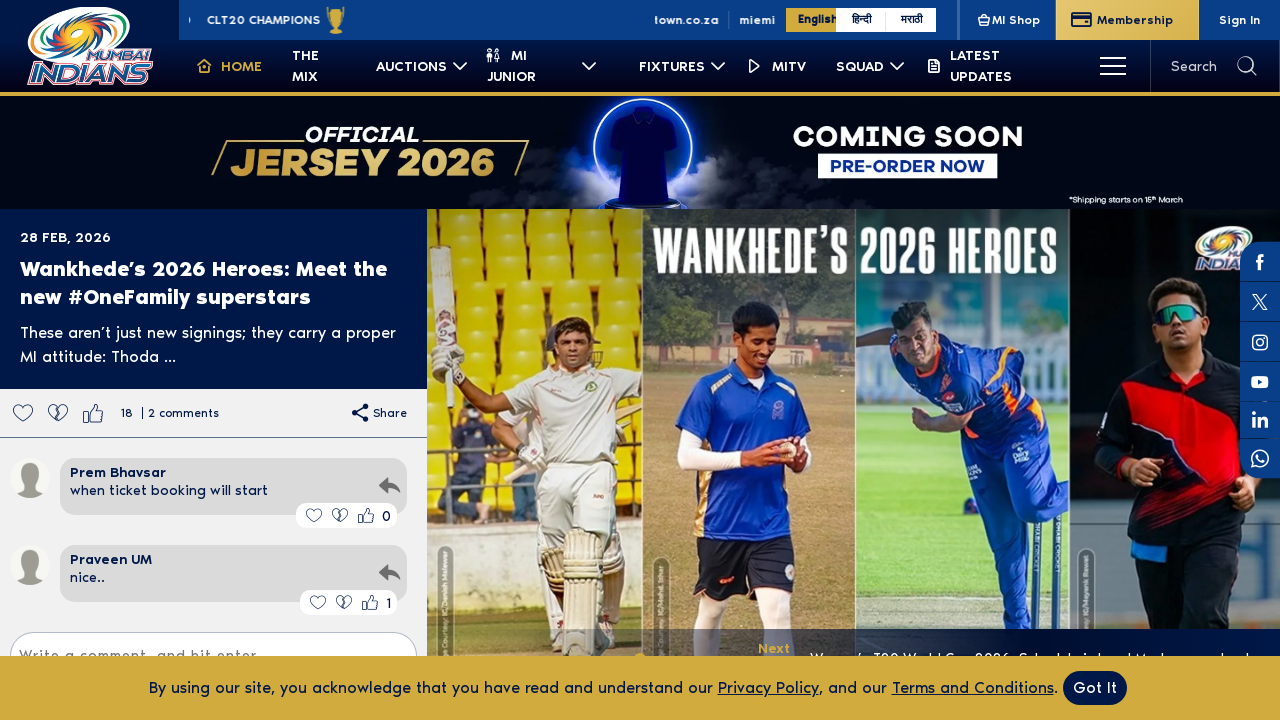